Tests handling a timed JavaScript alert that appears after 5 seconds by clicking a button and accepting the delayed alert

Starting URL: https://demoqa.com/alerts

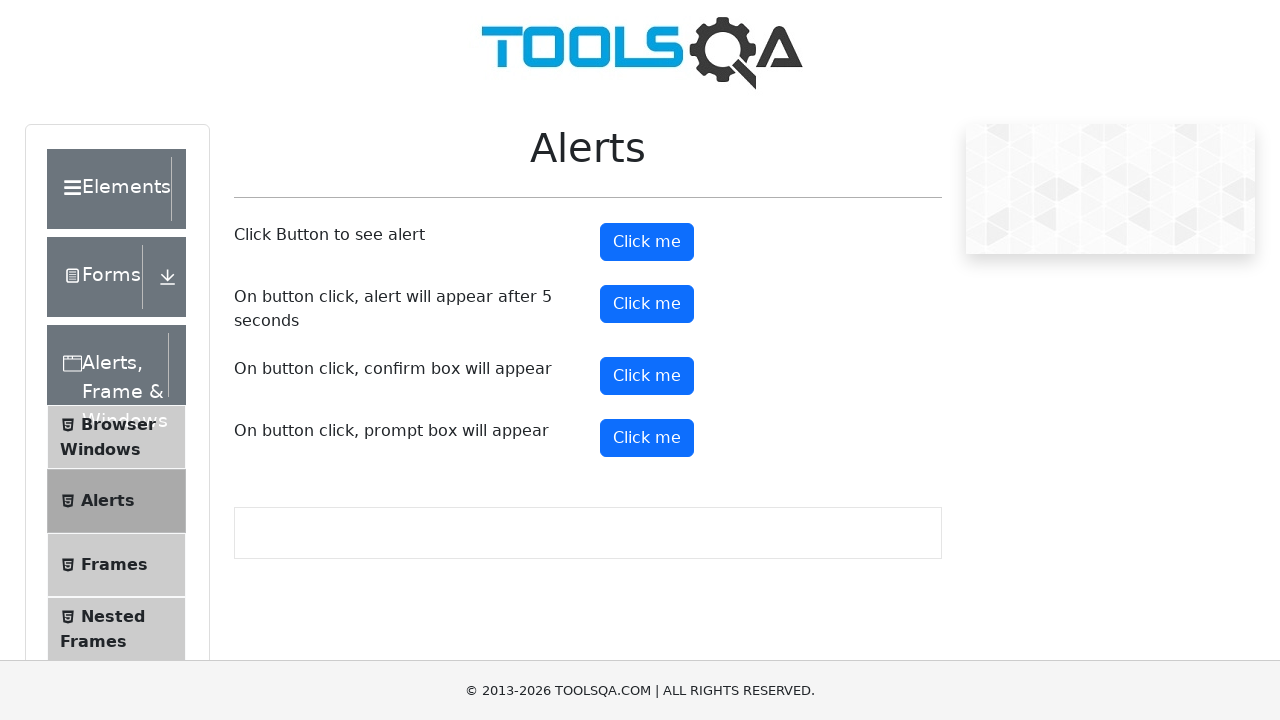

Set up dialog handler to automatically accept alerts
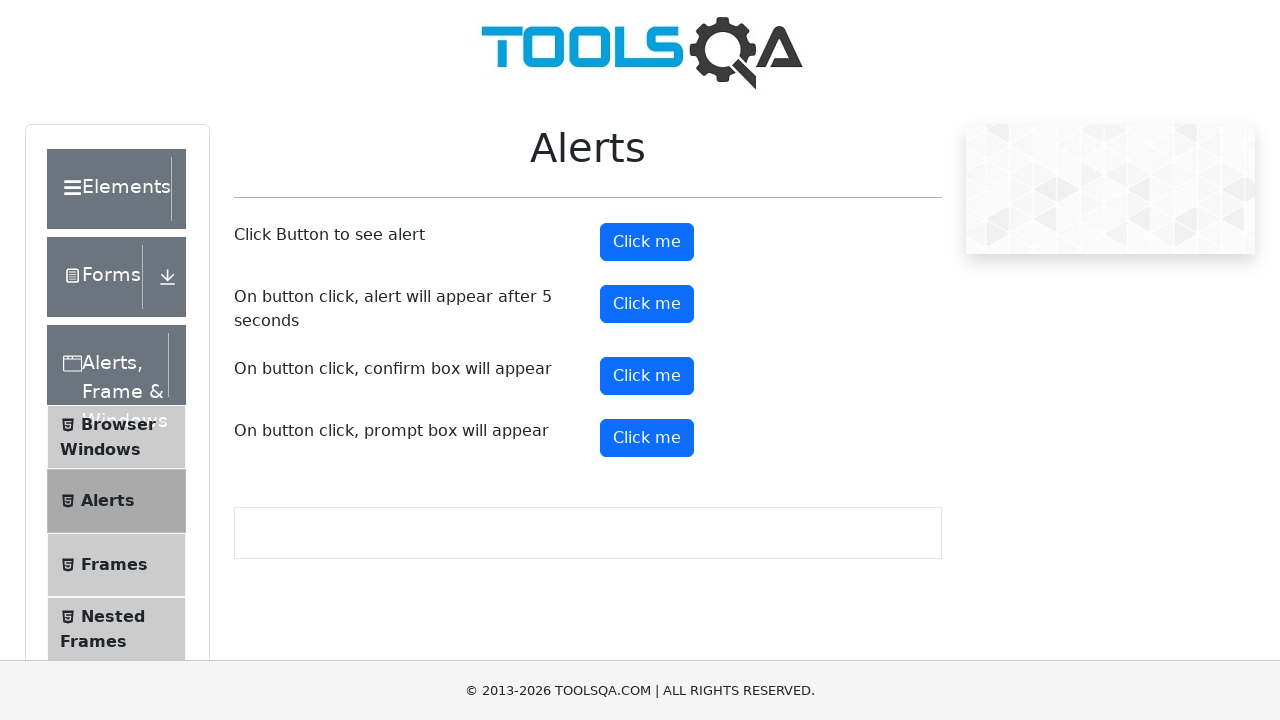

Clicked button to trigger timed alert at (647, 304) on #timerAlertButton
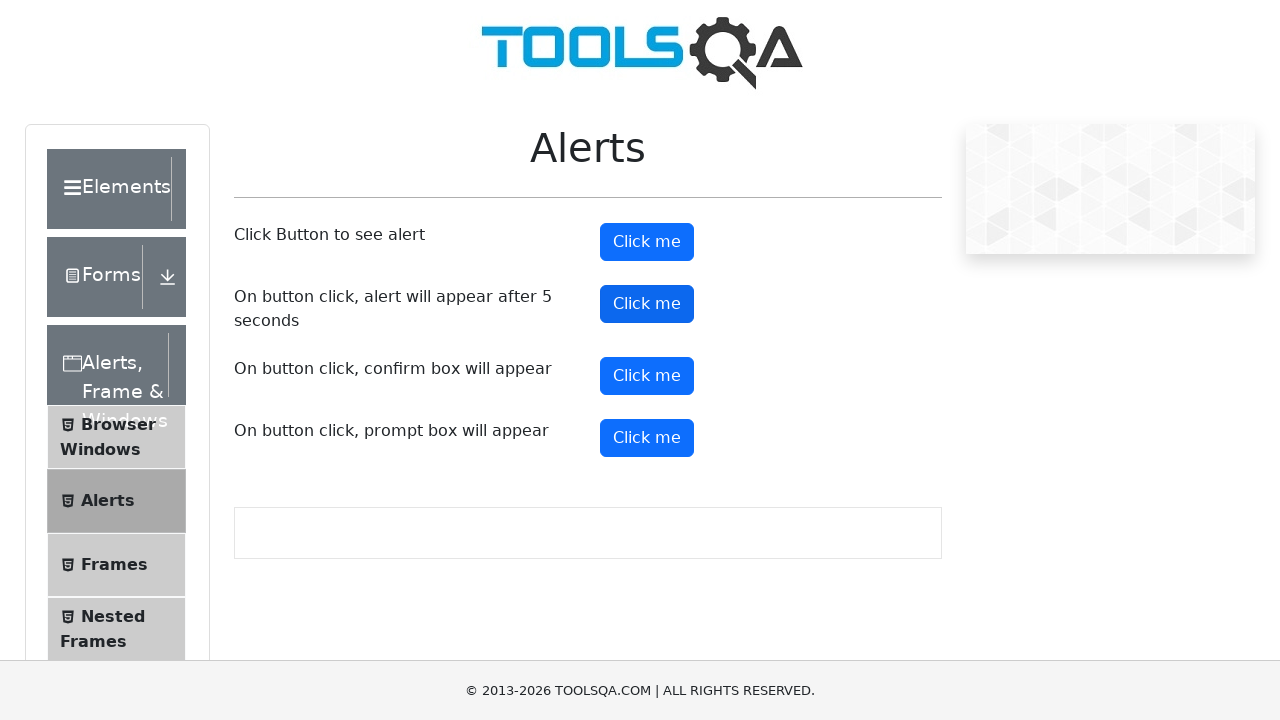

Waited 6 seconds for delayed alert to appear and be automatically accepted
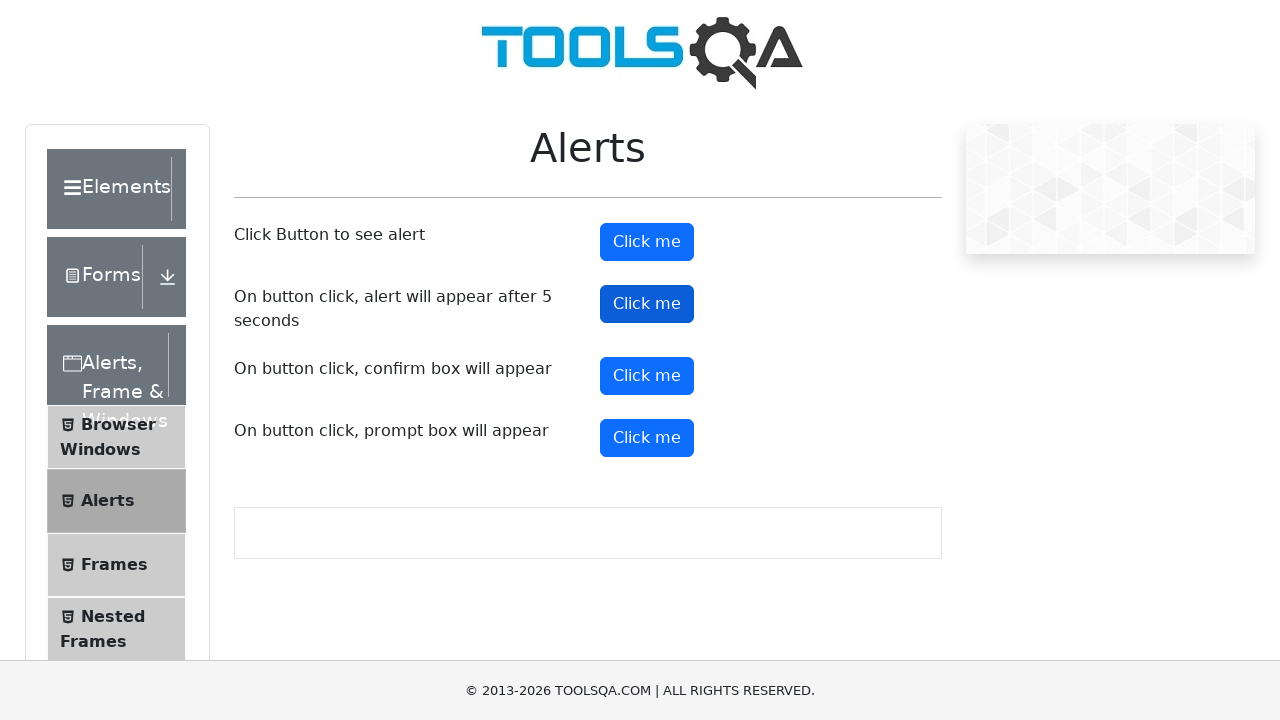

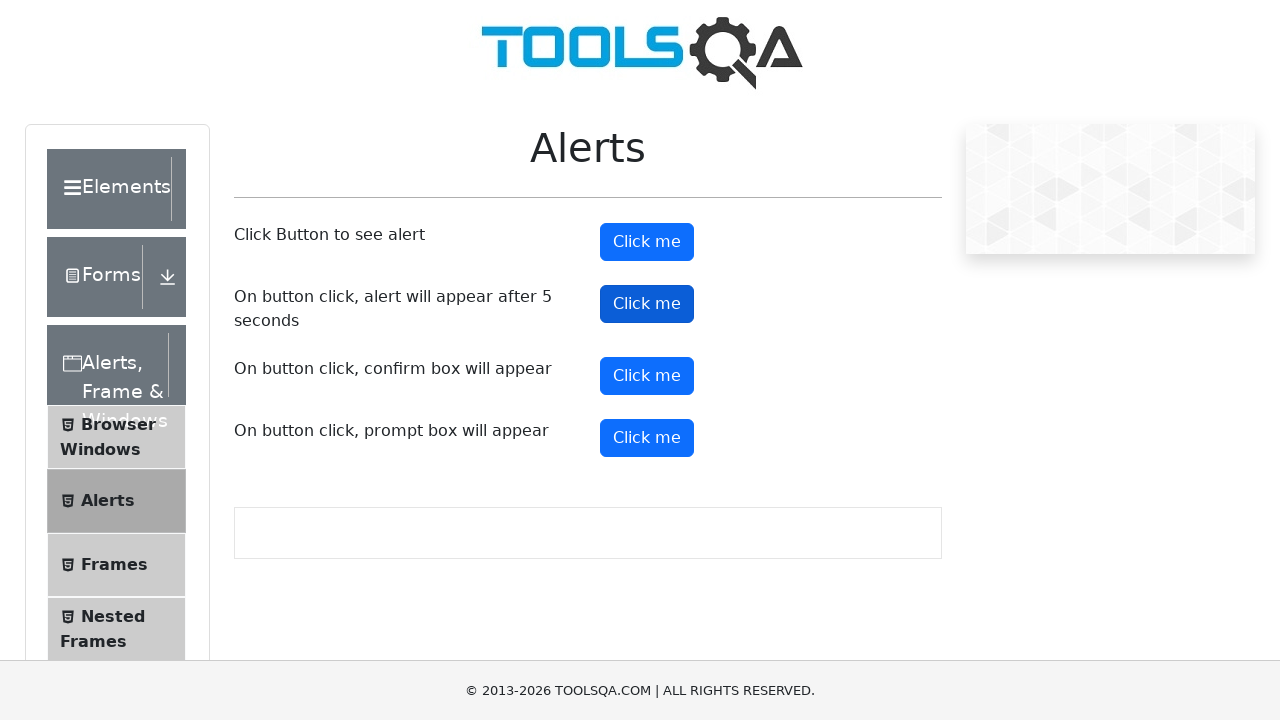